Tests clicking on the Phones & PDAs category link and verifying the category page opens

Starting URL: https://awesomeqa.com/ui/index.php?route=common/home

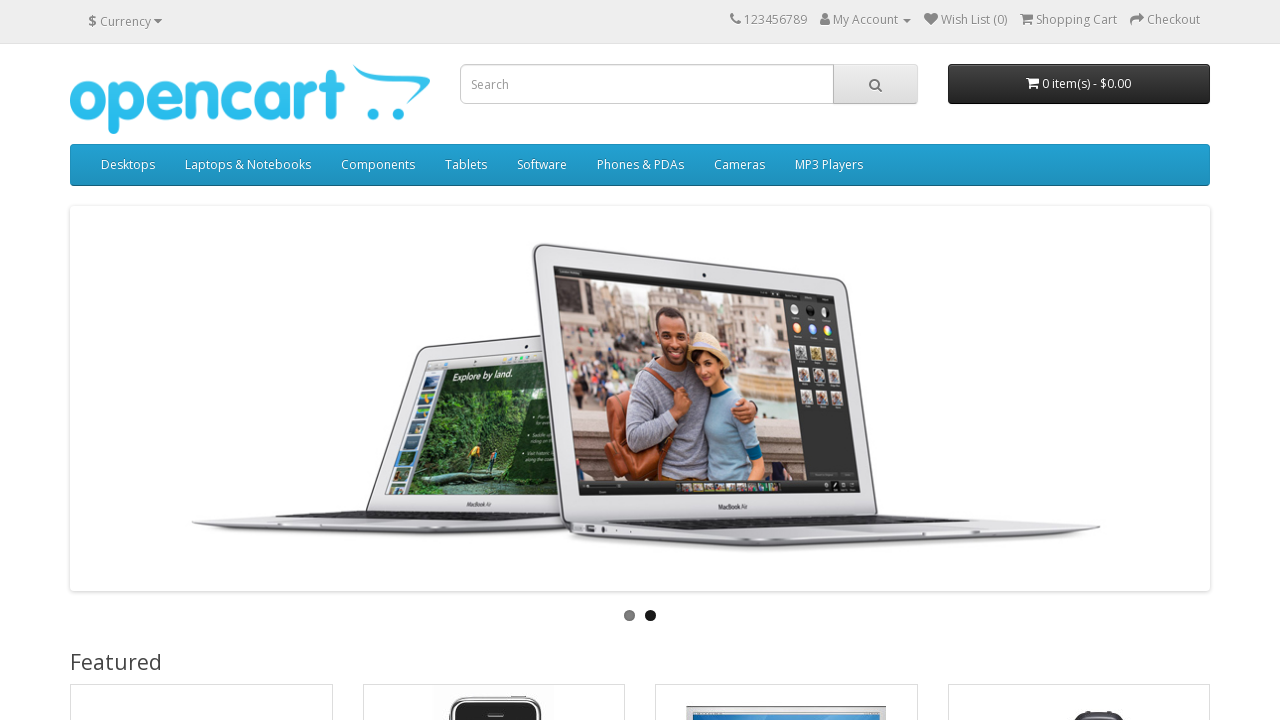

Clicked on Phones & PDAs category link at (640, 165) on xpath=//a[normalize-space()='Phones & PDAs']
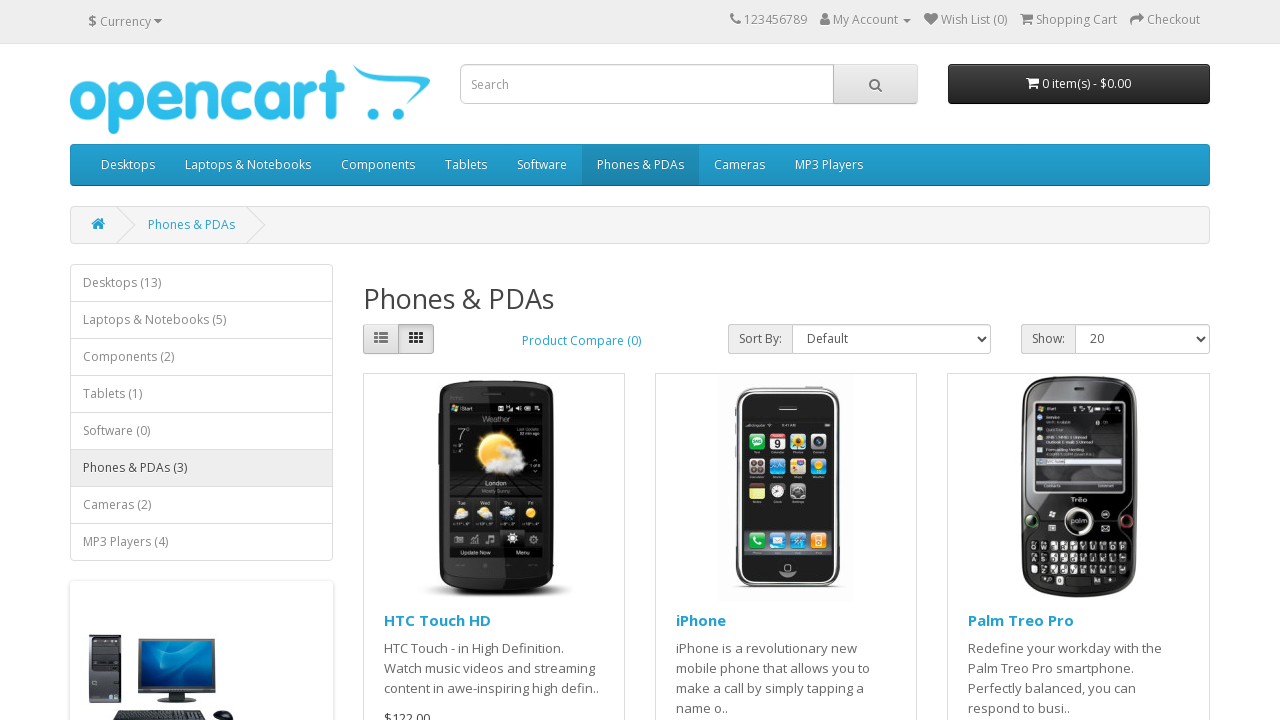

Phones & PDAs category page loaded
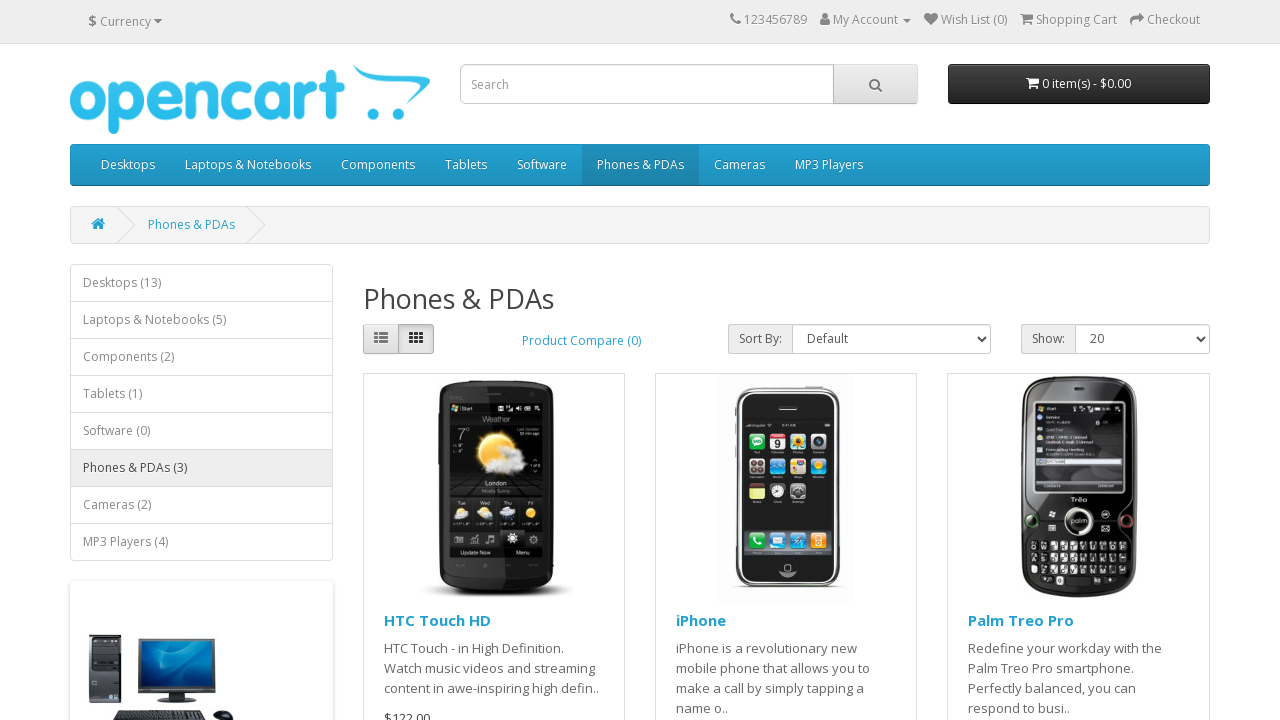

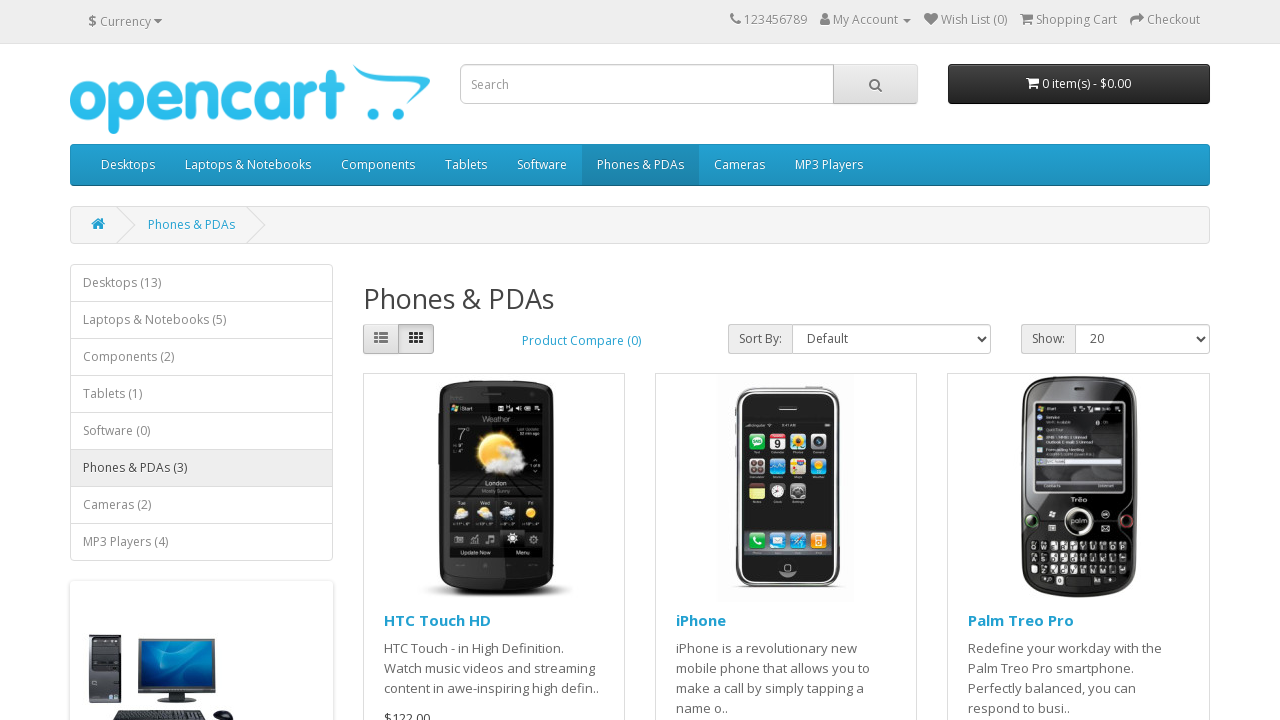